Tests the enable/disable state of UI elements by checking the round trip radio button and verifying the style attribute changes

Starting URL: https://rahulshettyacademy.com/dropdownsPractise/

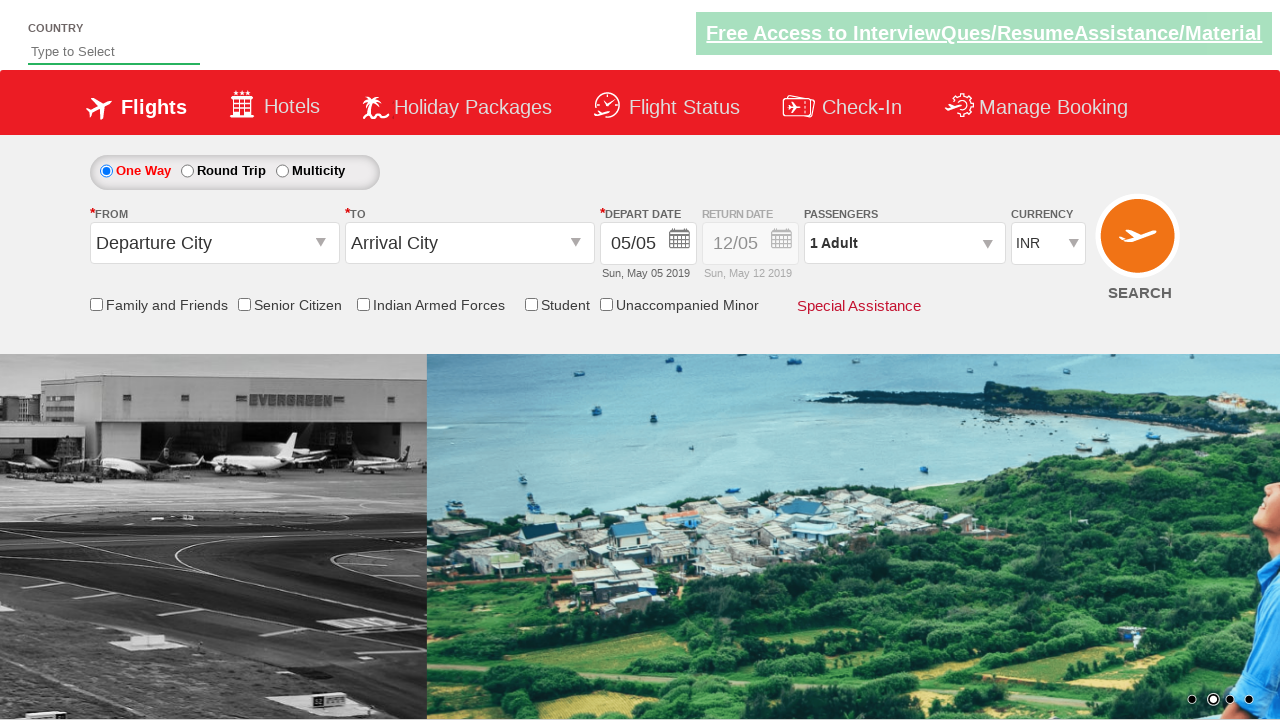

Retrieved initial style attribute of date field div
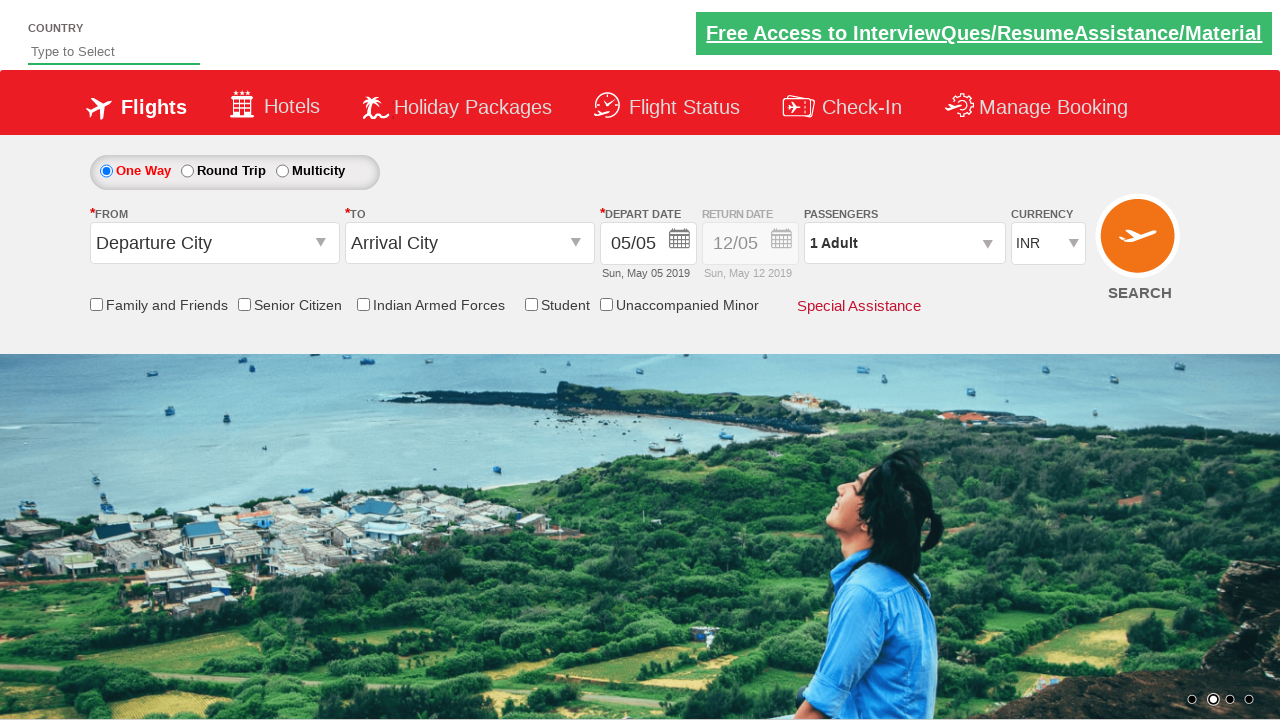

Clicked round trip radio button at (187, 171) on input#ctl00_mainContent_rbtnl_Trip_1
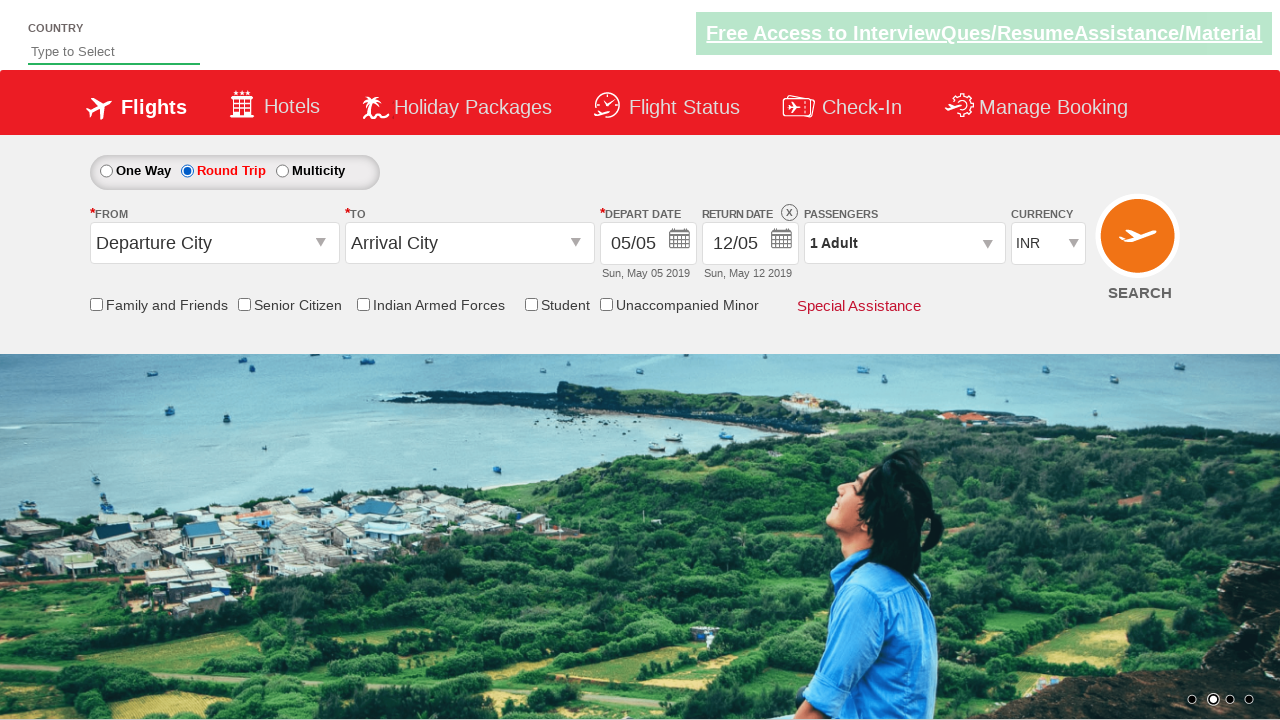

Retrieved updated style attribute after clicking round trip
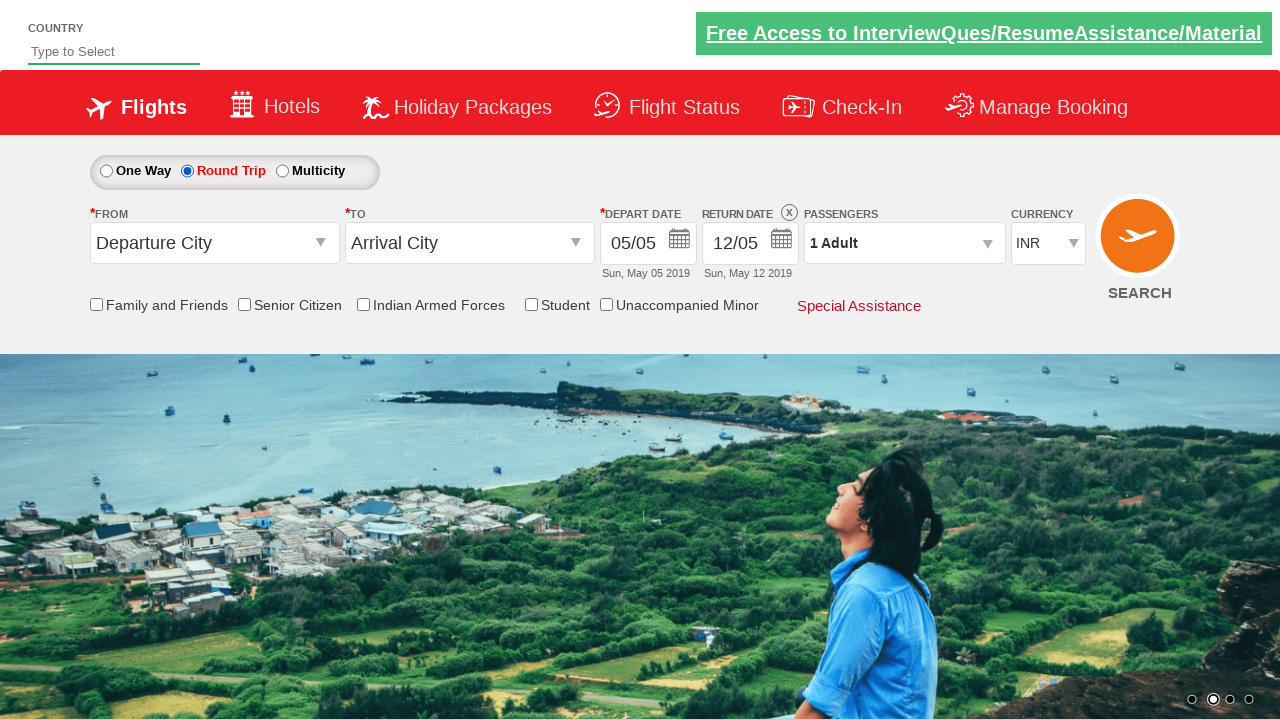

Verified element is enabled - opacity is 1
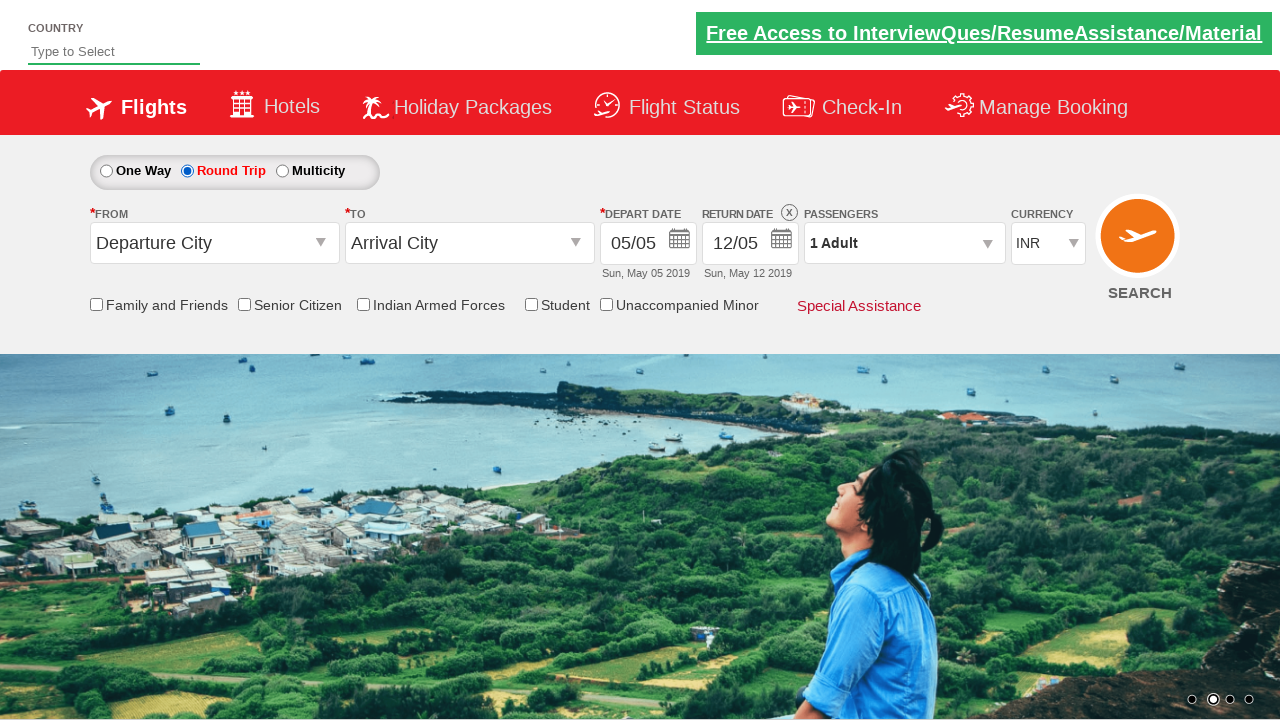

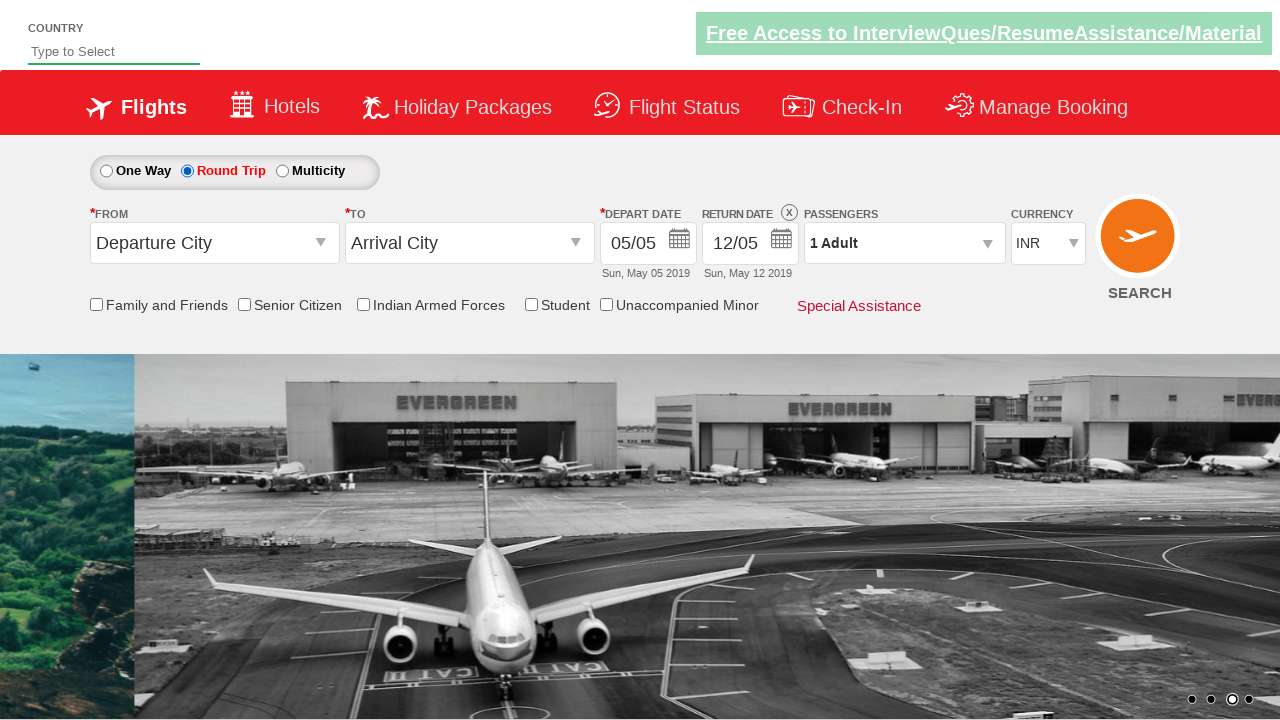